Tests filling the email input field on a text box form

Starting URL: https://demoqa.com/text-box

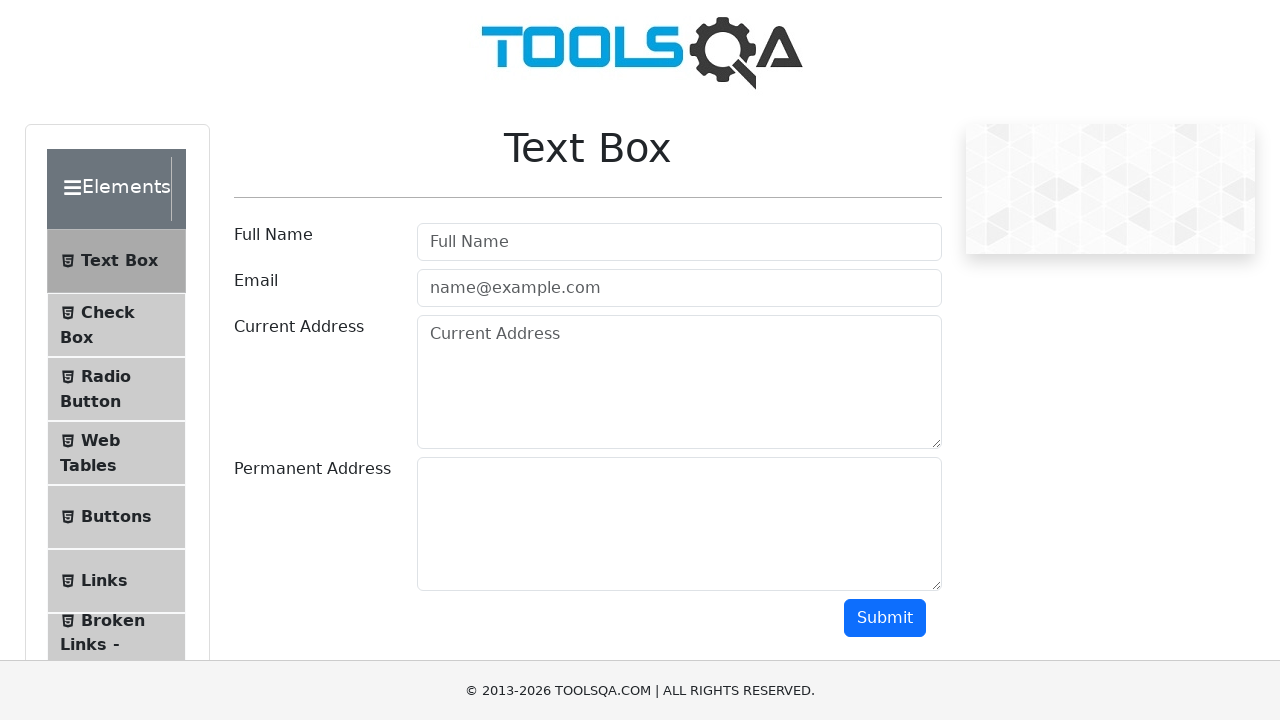

Filled email input field with 'denisnovicov@gmail.com' on #userEmail
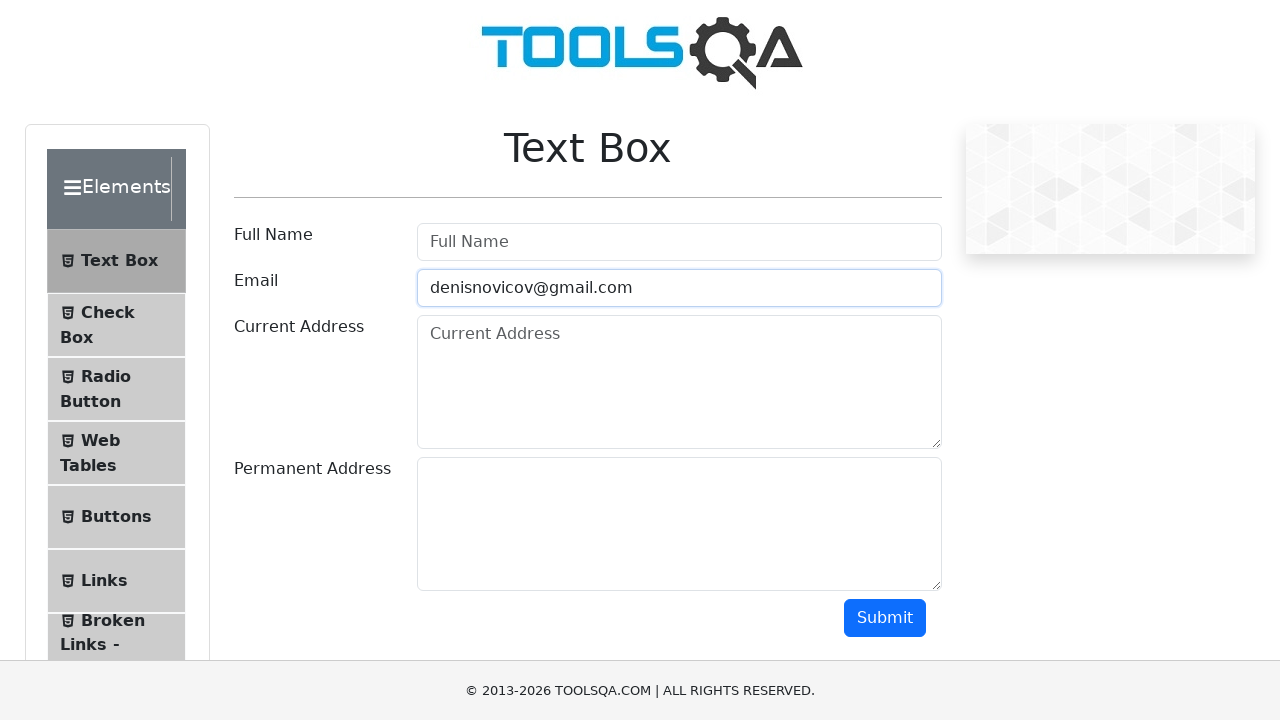

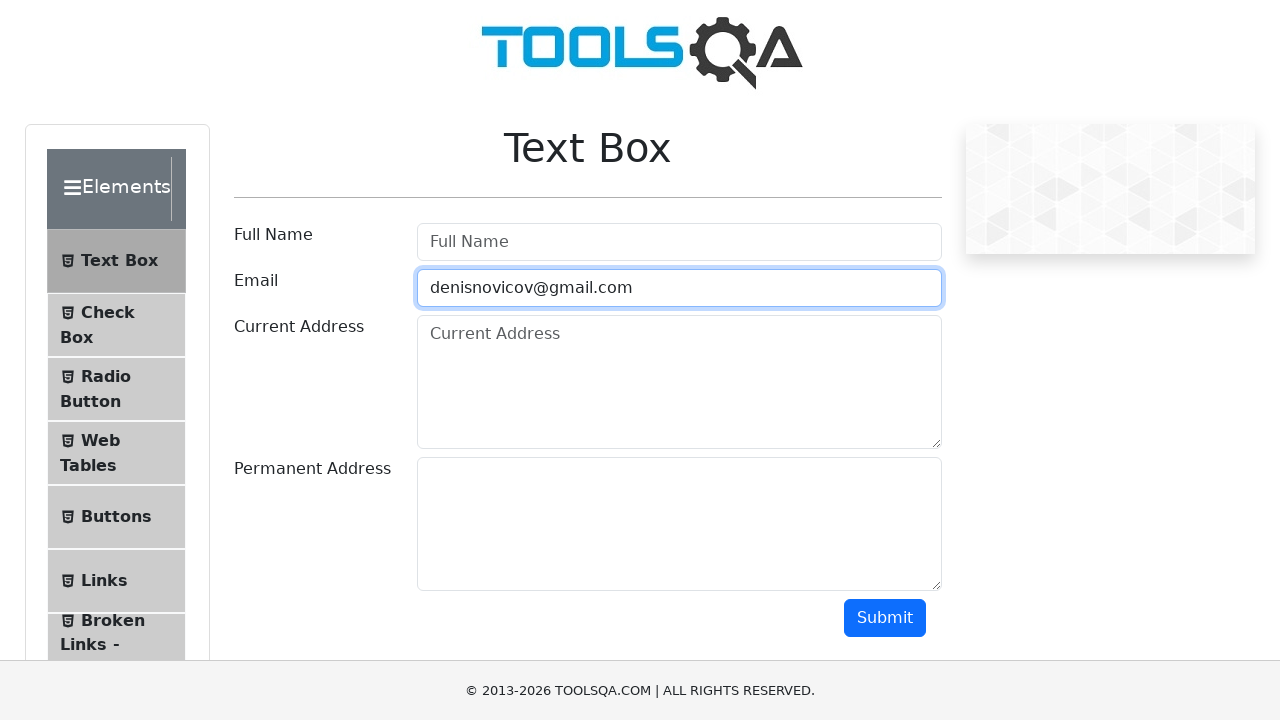